Tests the "My Dreams" button functionality by clicking it and verifying that it opens new tabs/windows with the expected URLs

Starting URL: https://arjitnigam.github.io/myDreams/

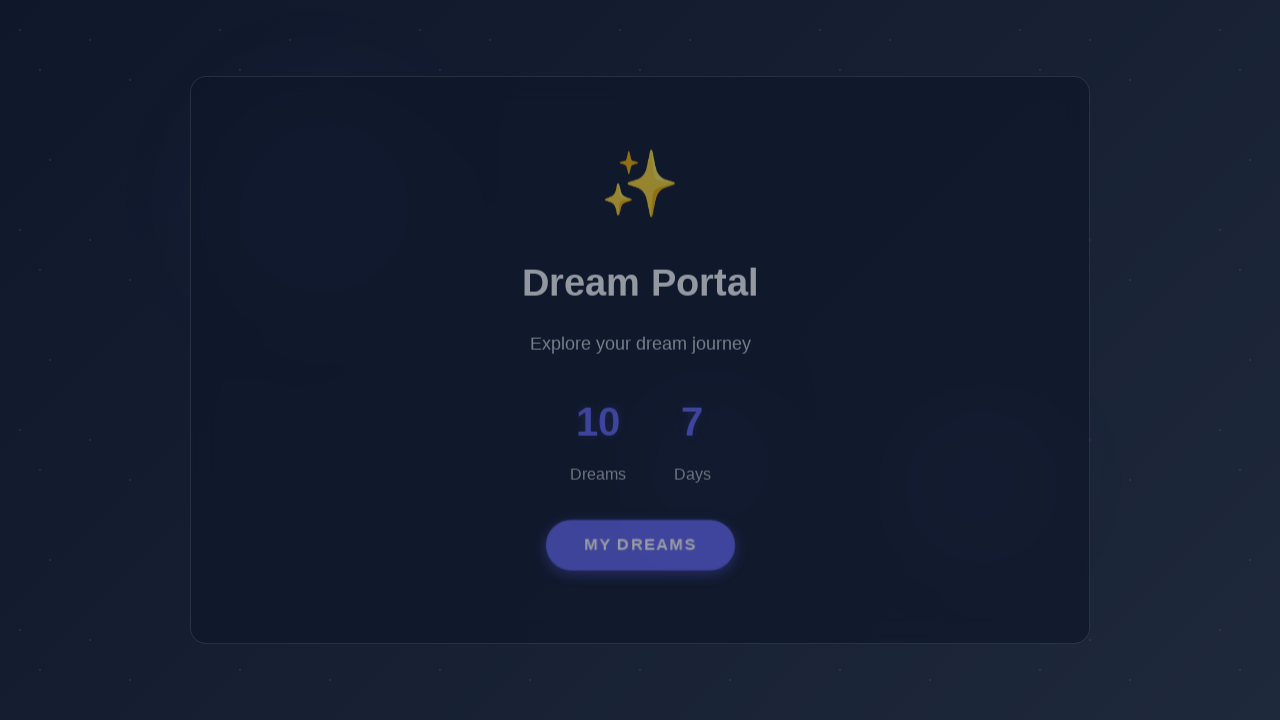

Located the 'My Dreams' button element
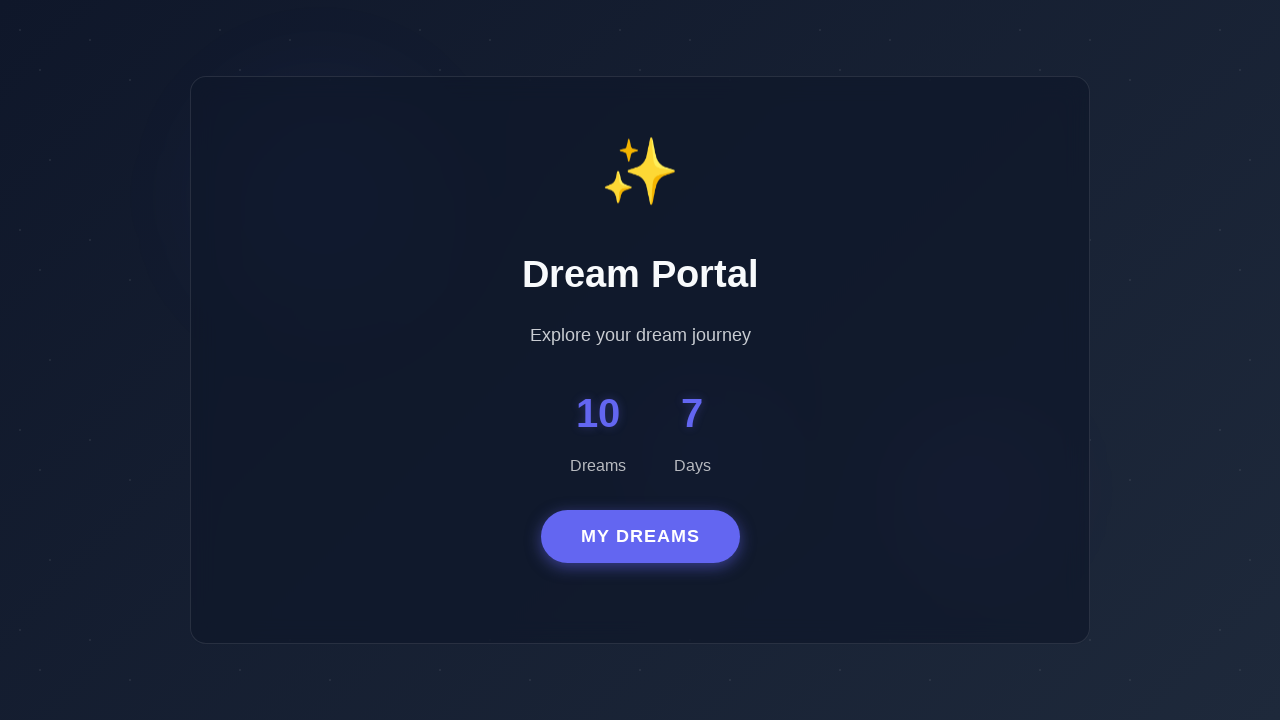

'My Dreams' button is visible
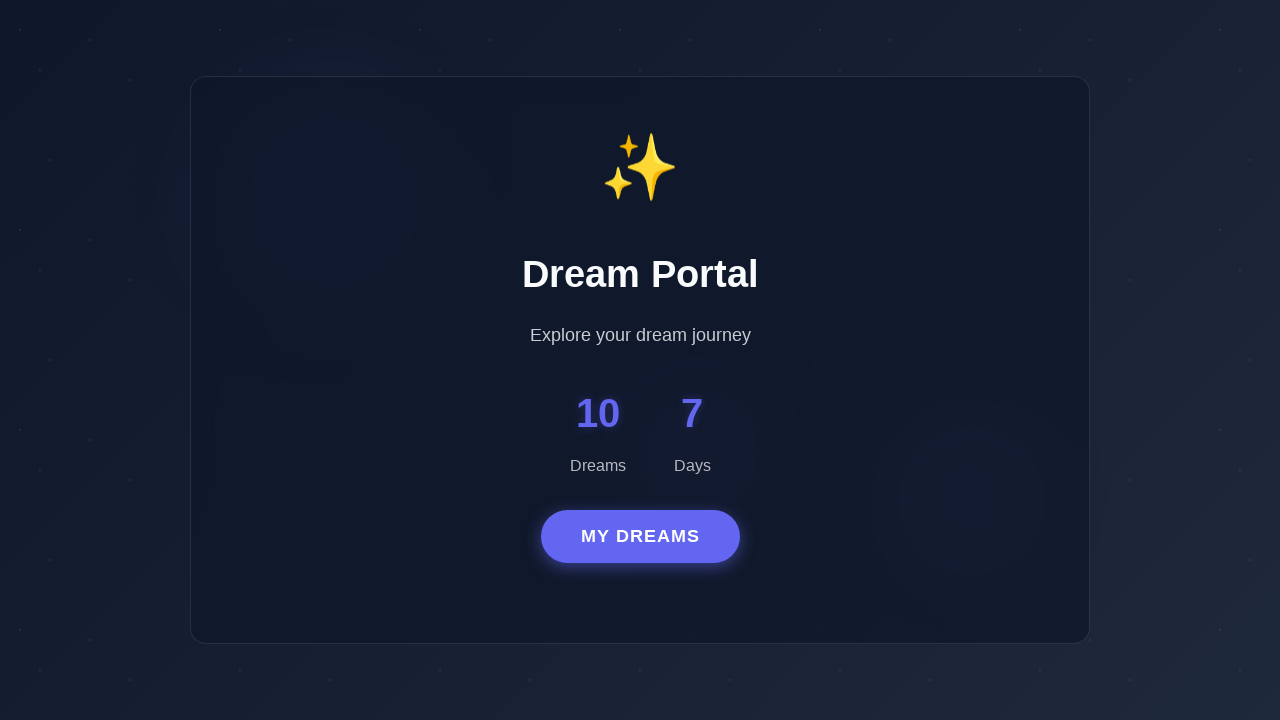

Clicked 'My Dreams' button and waited for new tabs to open at (640, 537) on #dreamButton
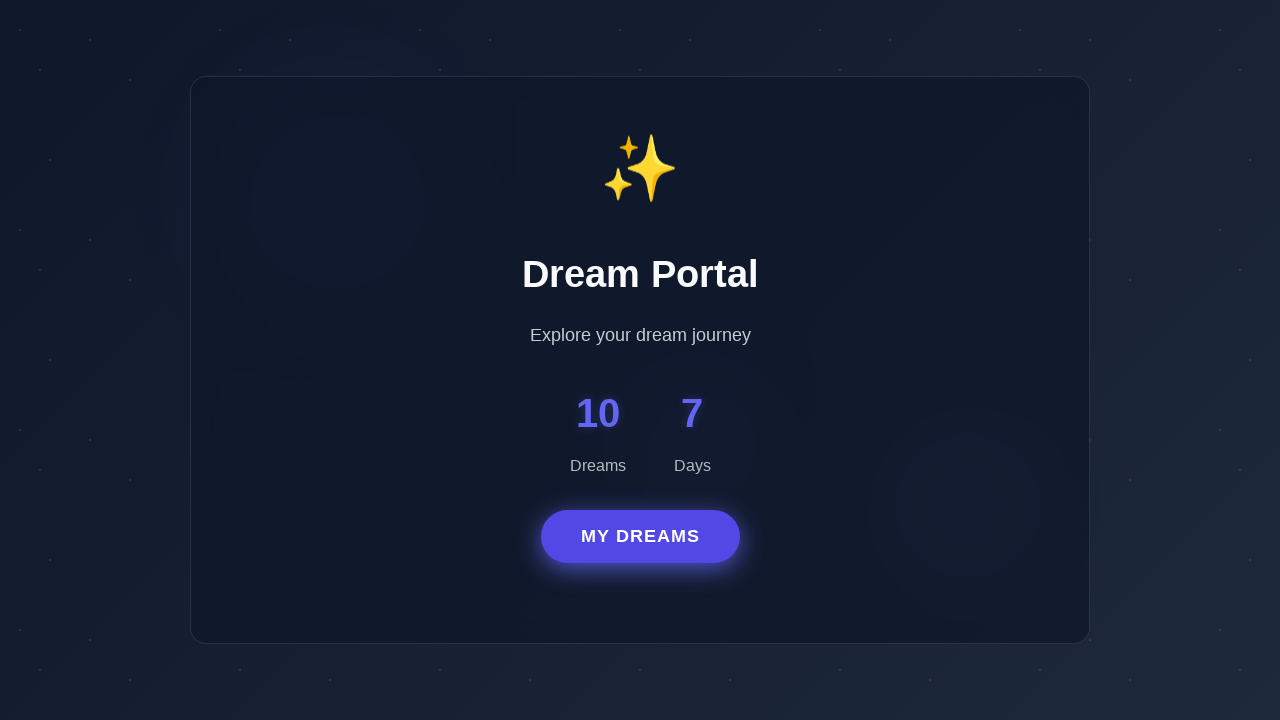

Retrieved first new tab/window
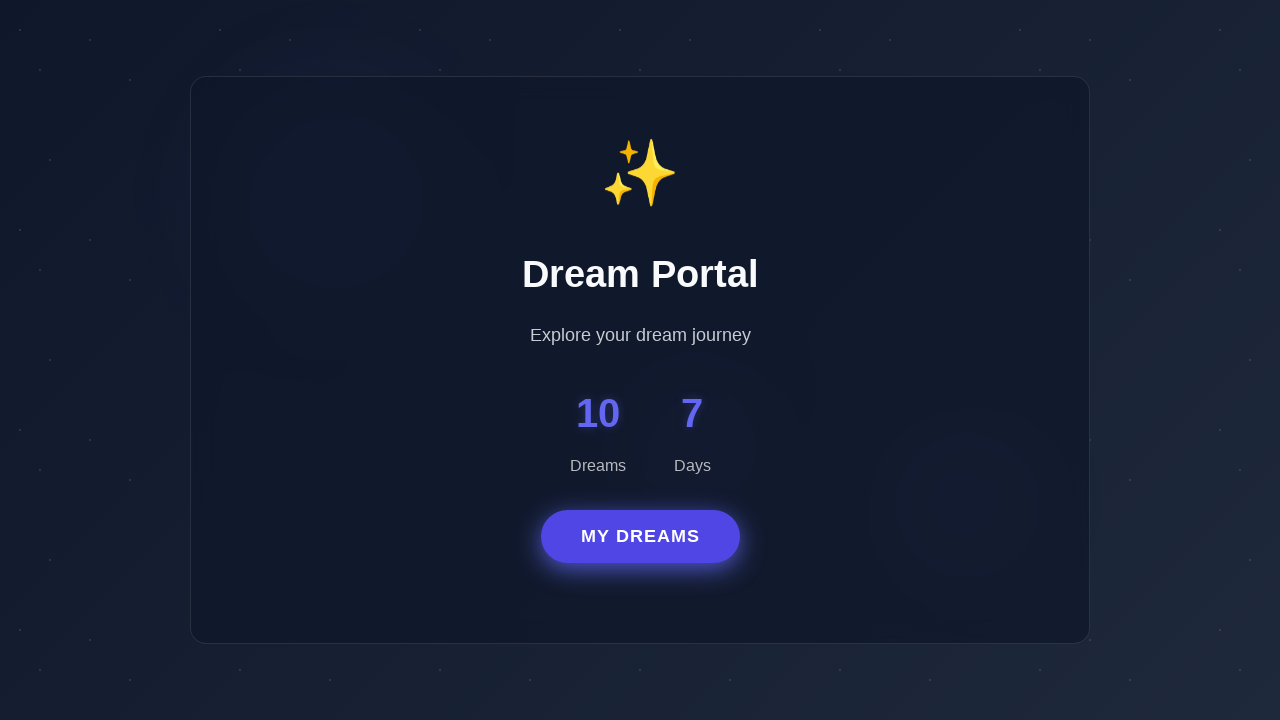

Retrieved second new tab/window
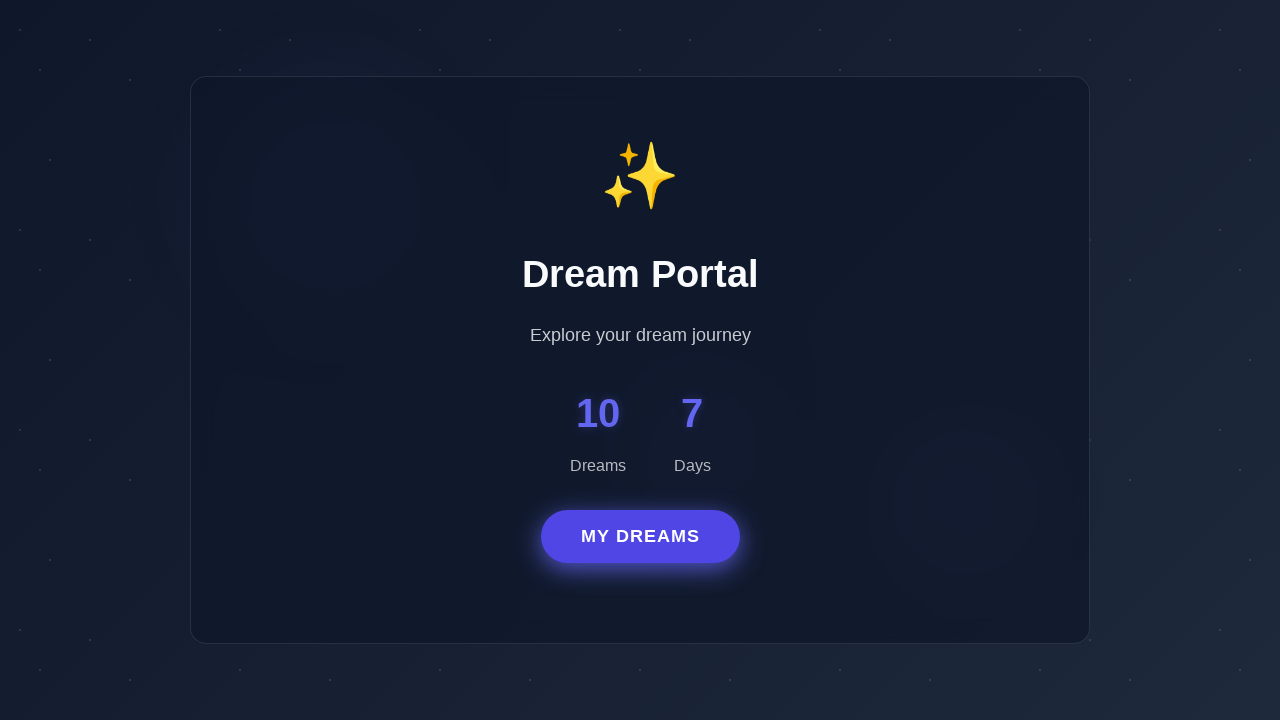

New tab 1 URL: https://arjitnigam.github.io/myDreams/dreams-diary.html, New tab 2 URL: https://arjitnigam.github.io/myDreams/dreams-diary.html
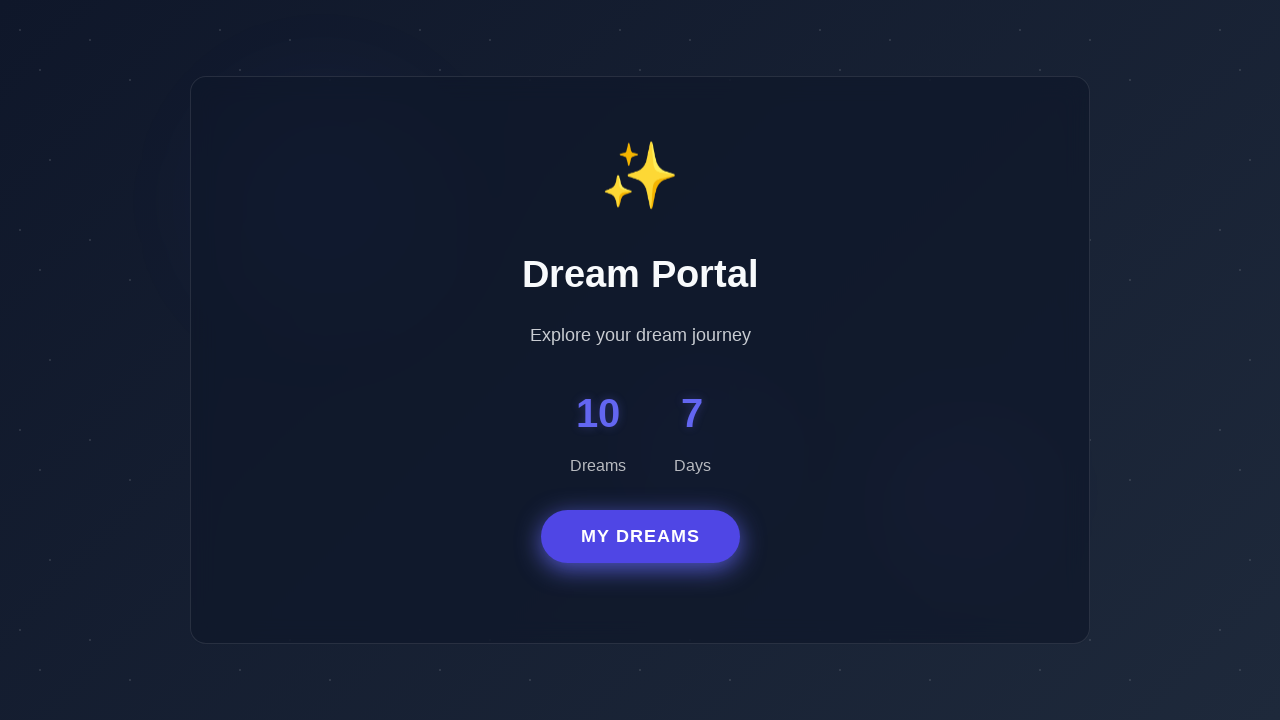

Total pages open: 3
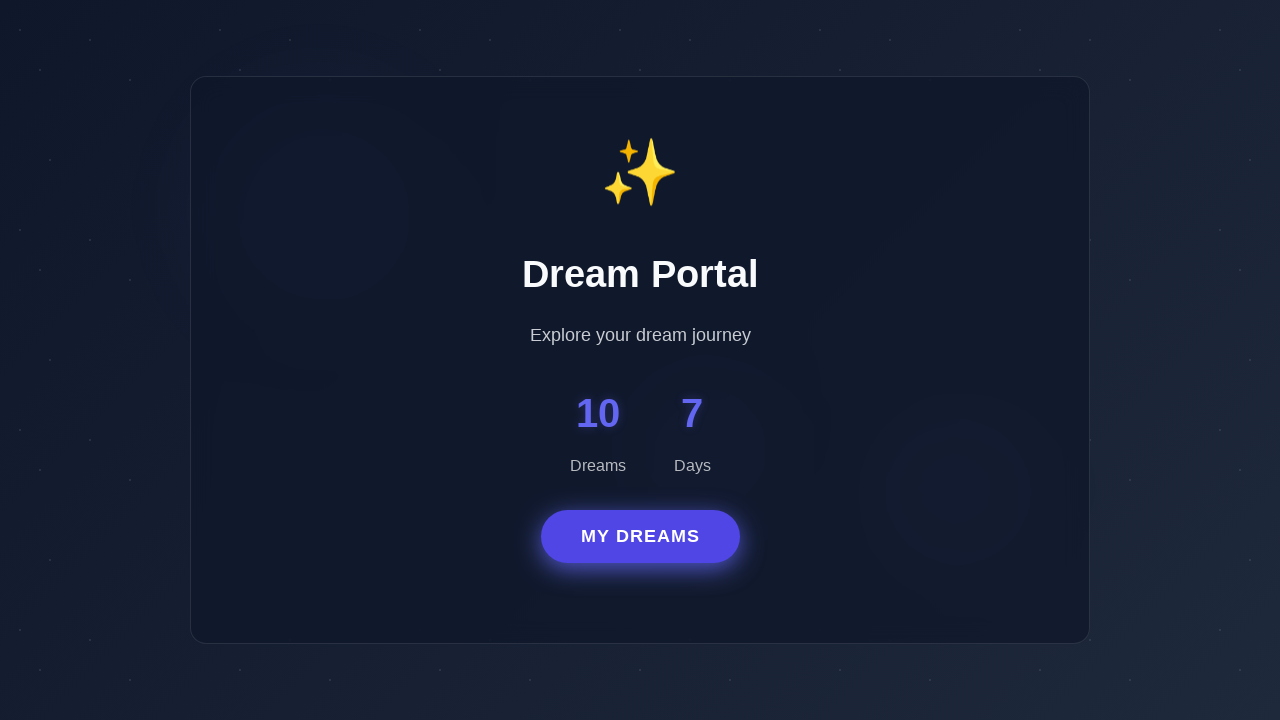

New URLs opened: ['https://arjitnigam.github.io/myDreams/dreams-diary.html', 'https://arjitnigam.github.io/myDreams/dreams-total.html']
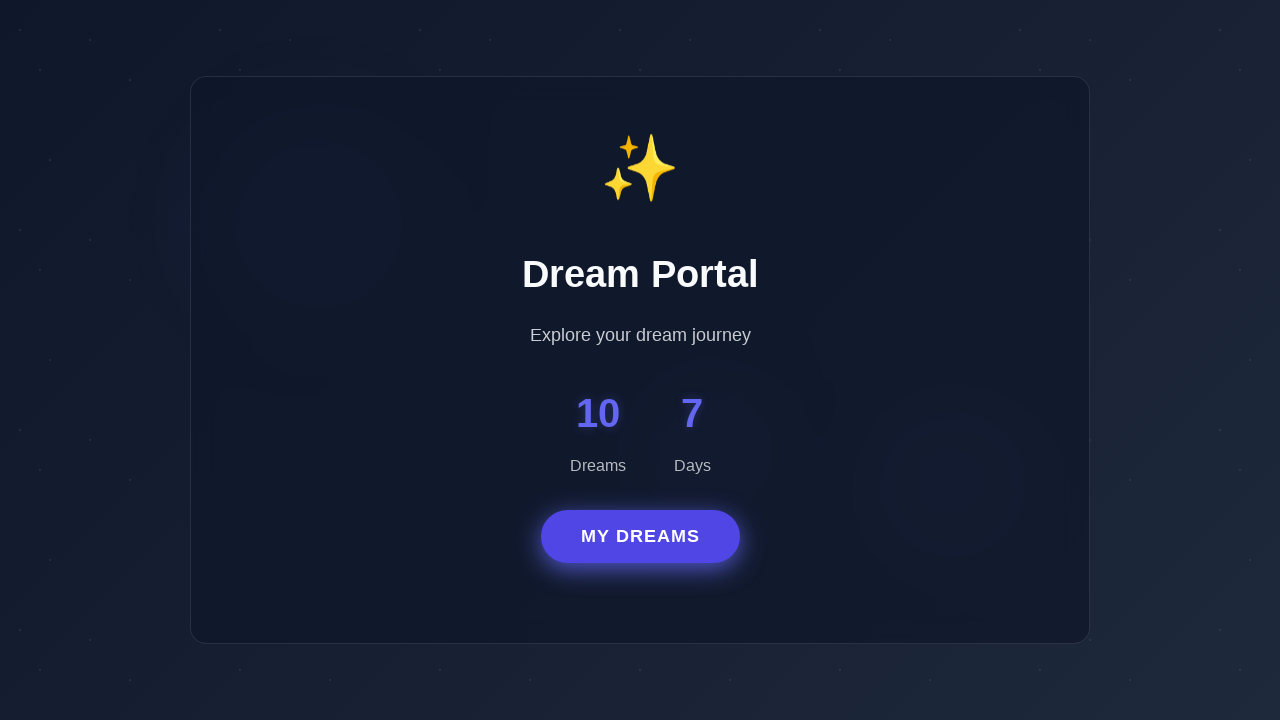

Verified that clicking 'My Dreams' opens two new tabs with expected URLs
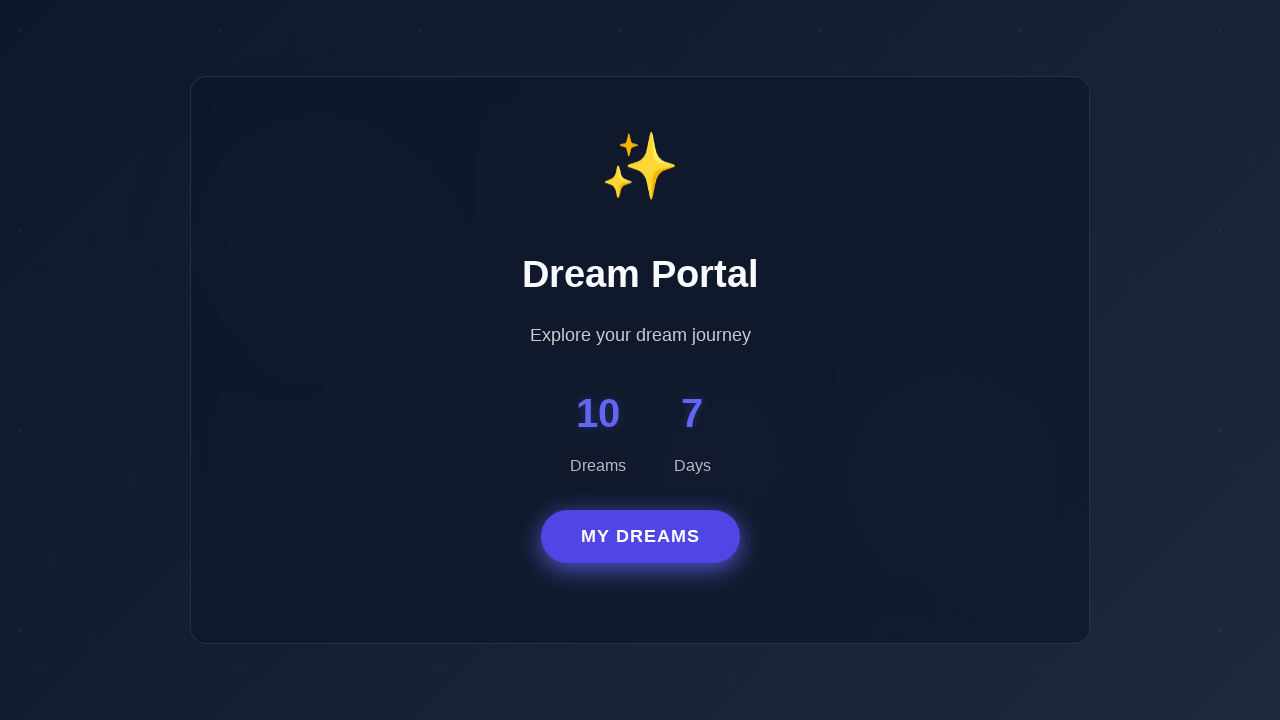

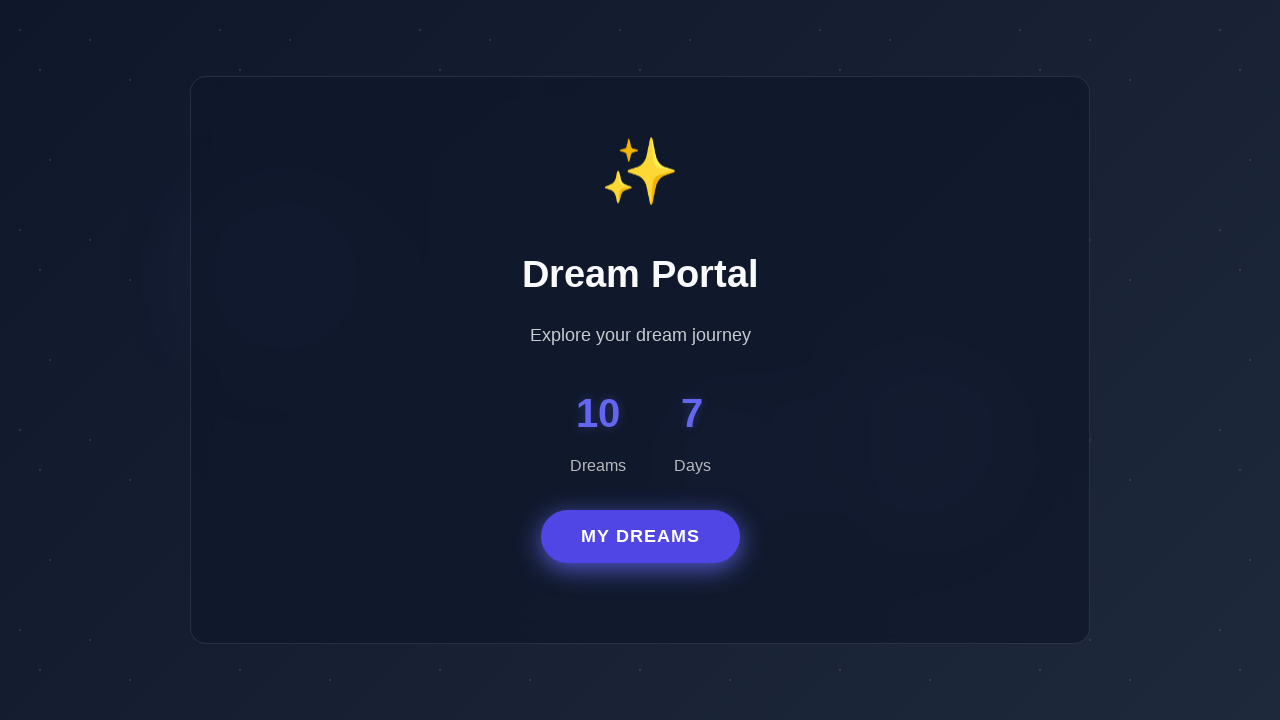